Tests that a 4-digit zip code is rejected with an error message

Starting URL: https://www.sharelane.com/cgi-bin/register.py

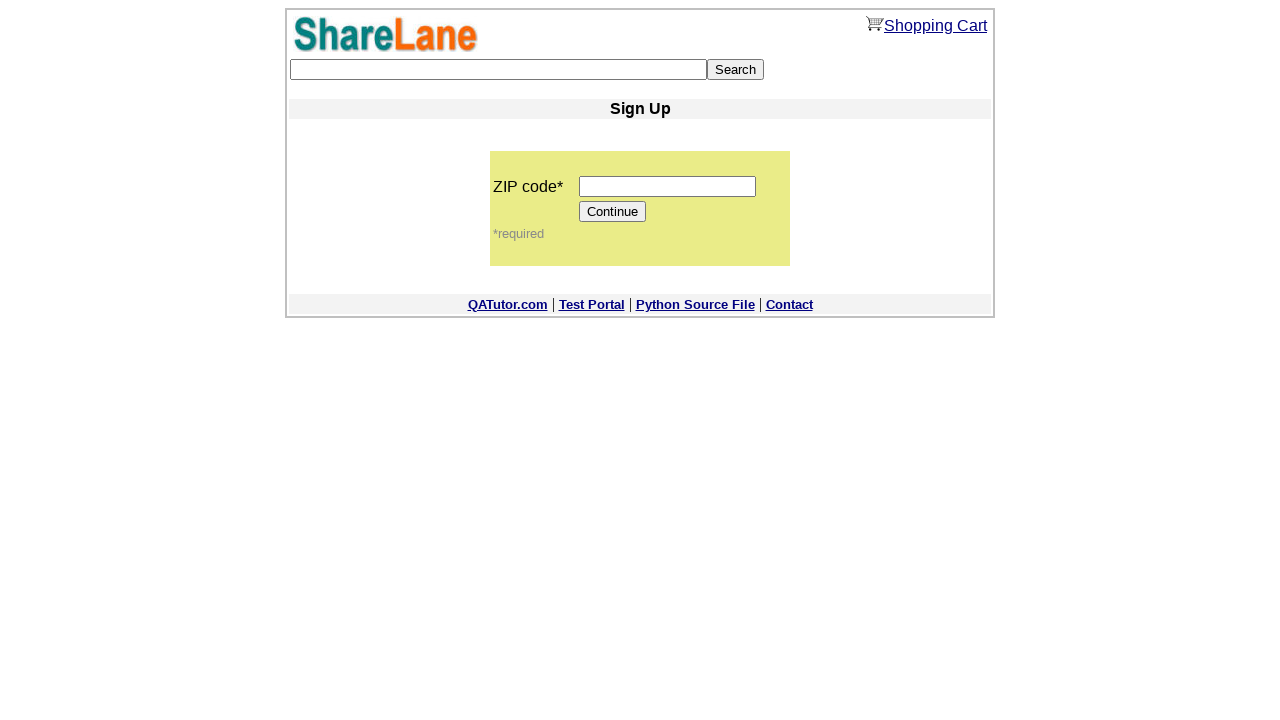

Filled zip code field with 4-digit value '1234' on input[name='zip_code']
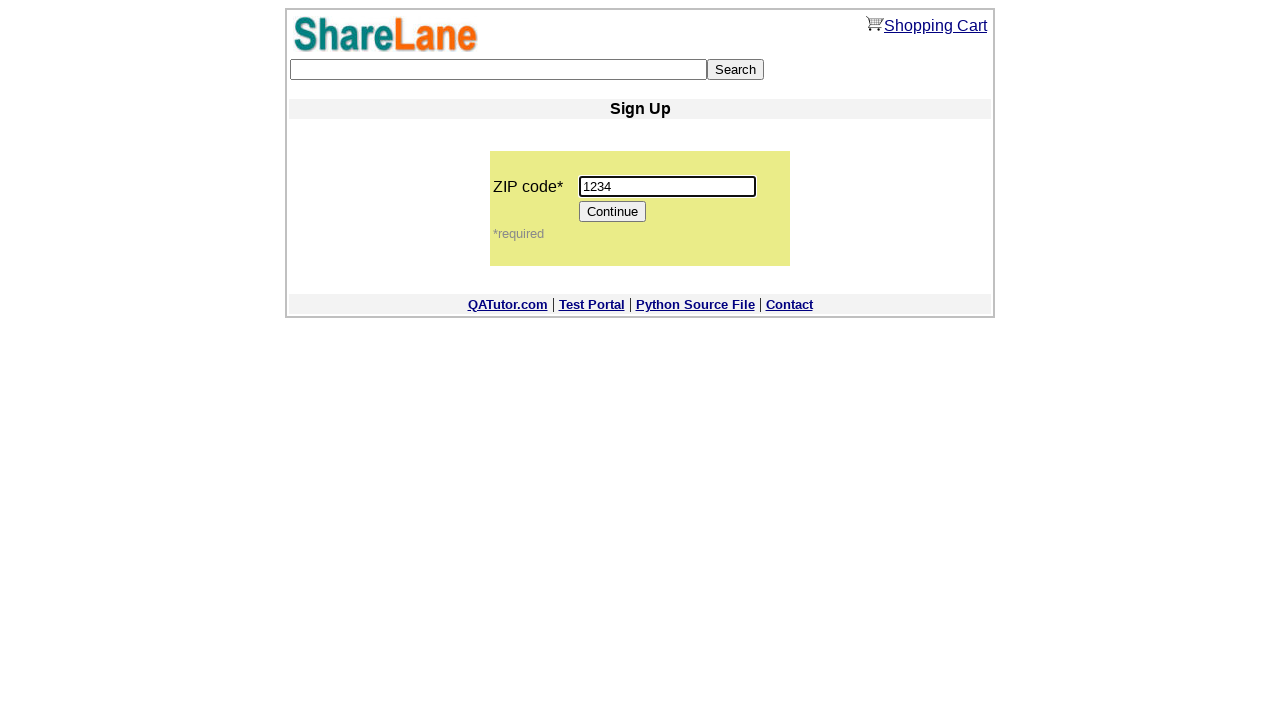

Clicked Continue button to submit form with invalid zip code at (613, 212) on input[value='Continue']
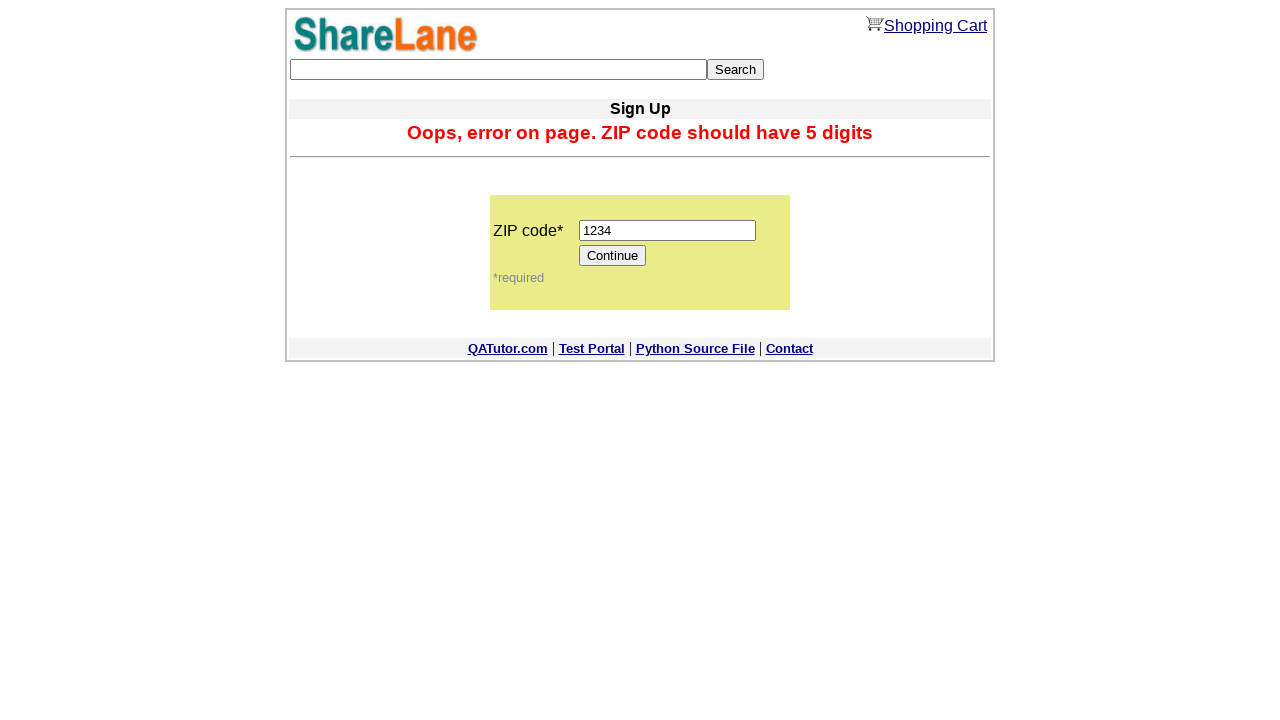

Error message appeared confirming 4-digit zip code was rejected
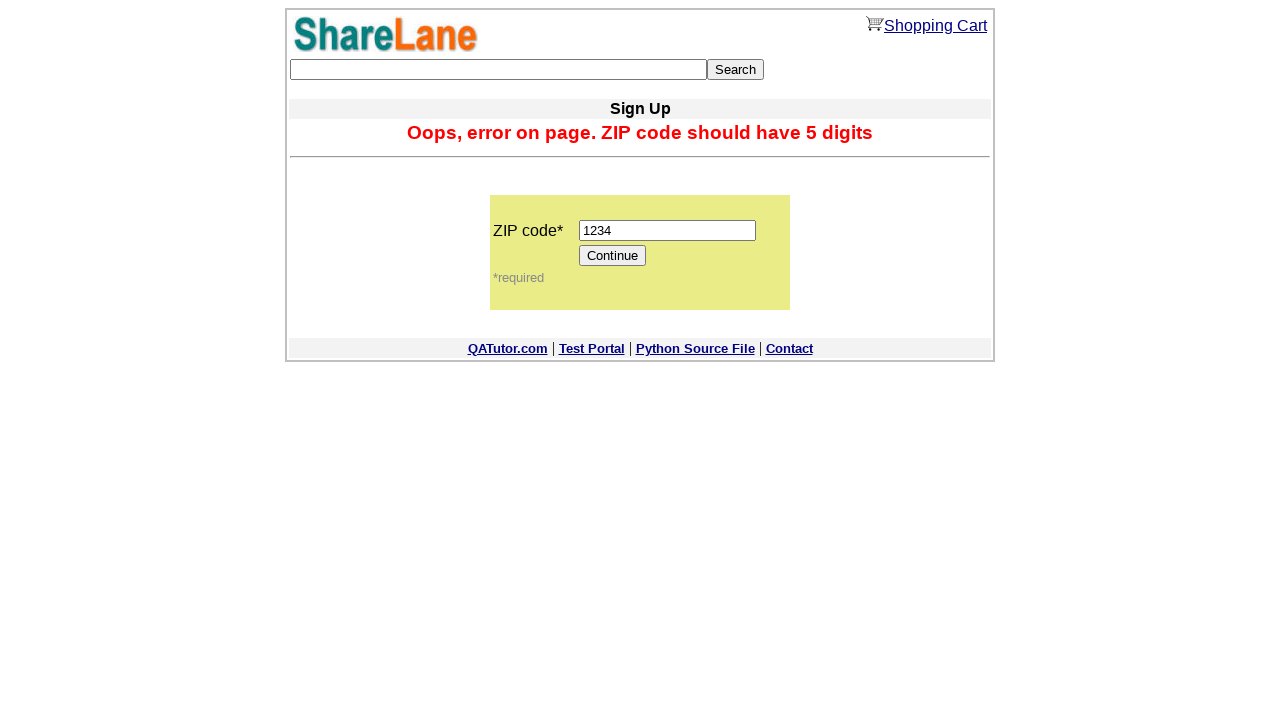

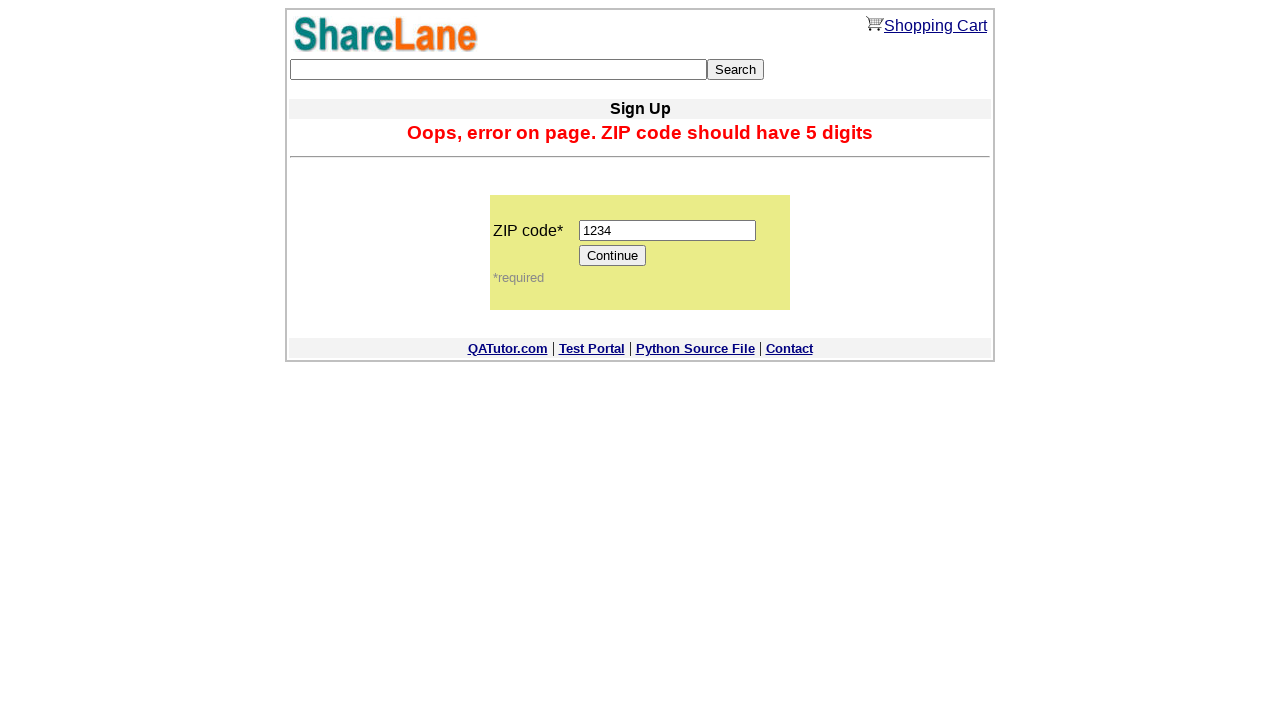